Tests checkbox functionality by navigating to the checkboxes page, clicking on checkboxes, and verifying their selection state

Starting URL: https://practice.cydeo.com/

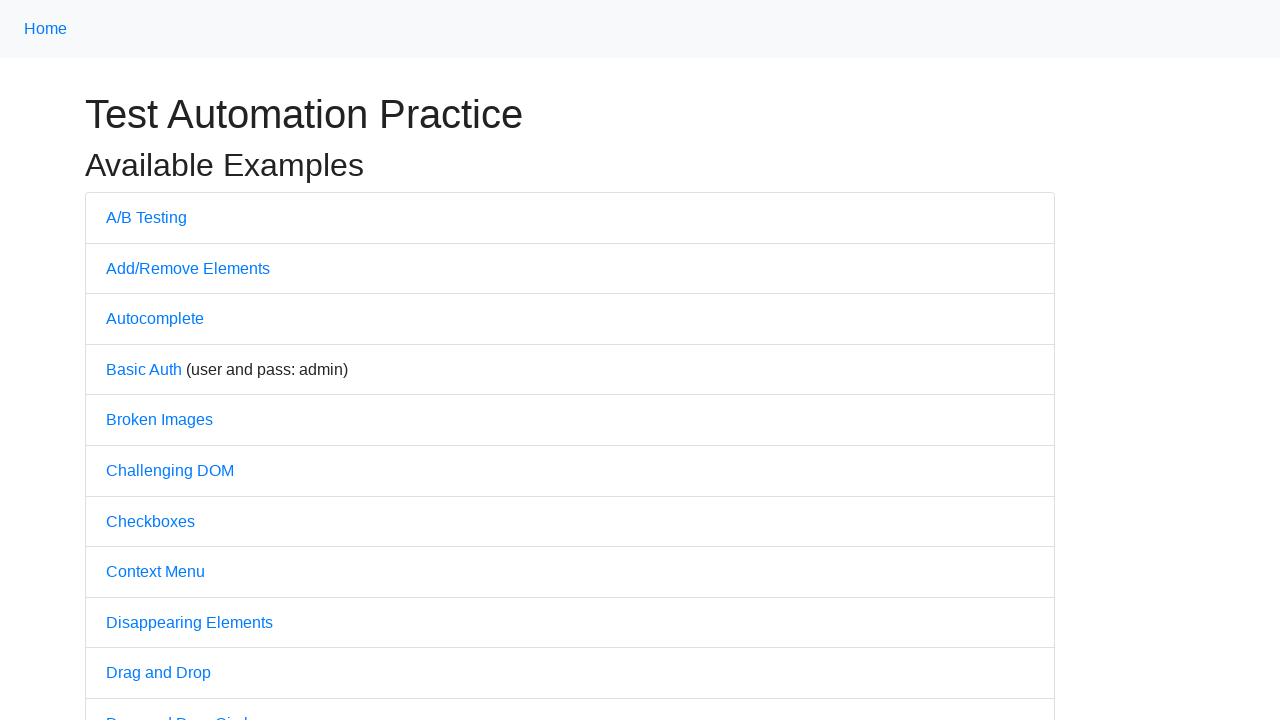

Clicked on Checkboxes link to navigate to checkboxes page at (150, 521) on a:text('Checkboxes')
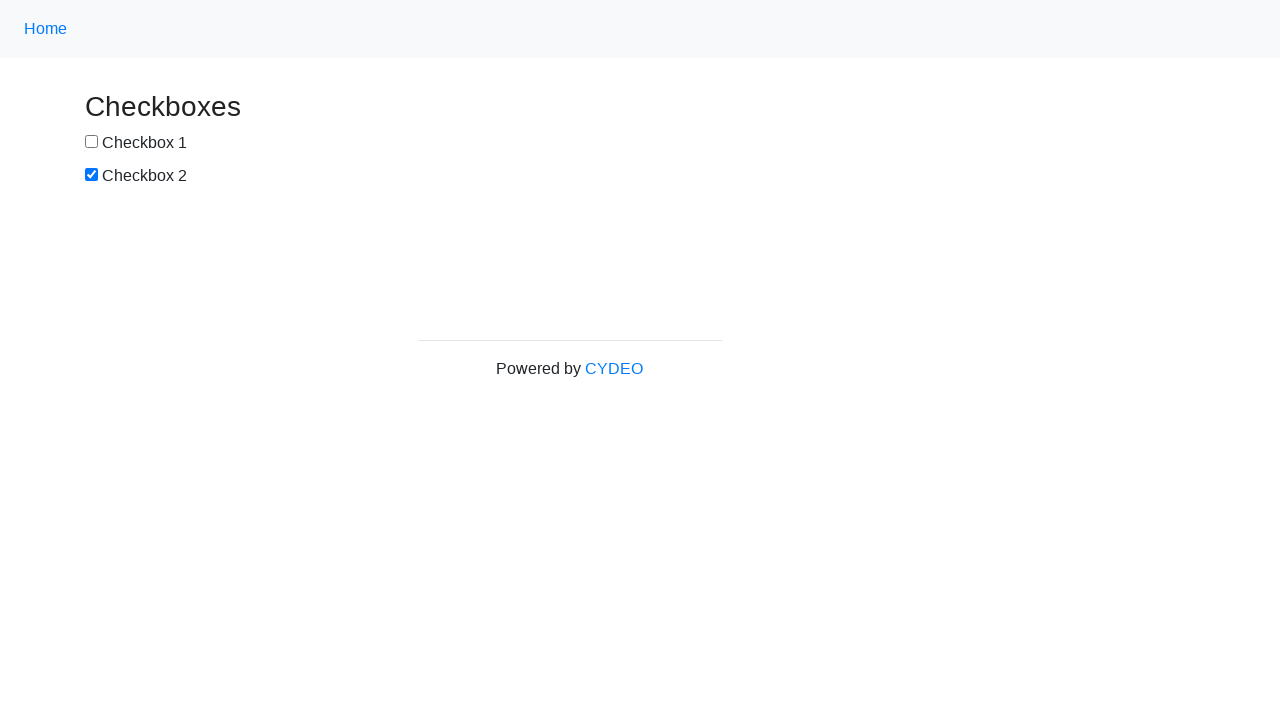

Verified that page title contains 'Checkboxes'
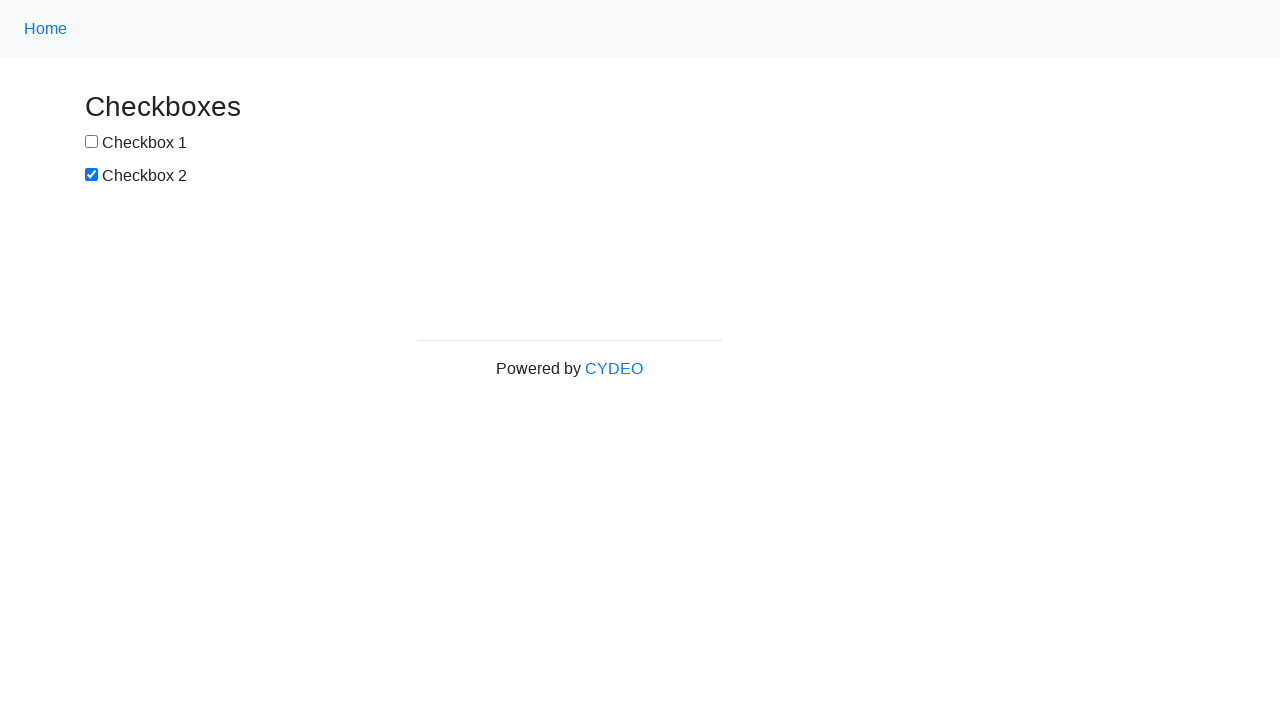

Clicked on Checkbox 1 (box1) at (92, 142) on input#box1
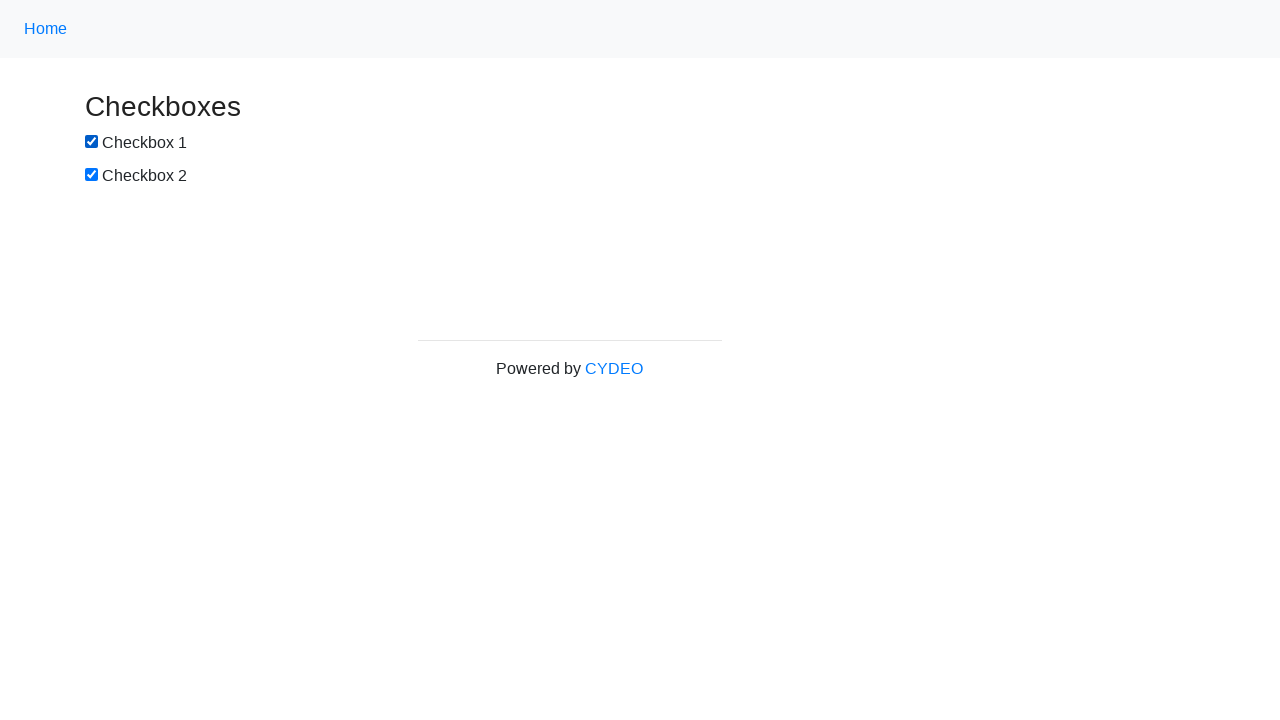

Verified that Checkbox 1 is checked
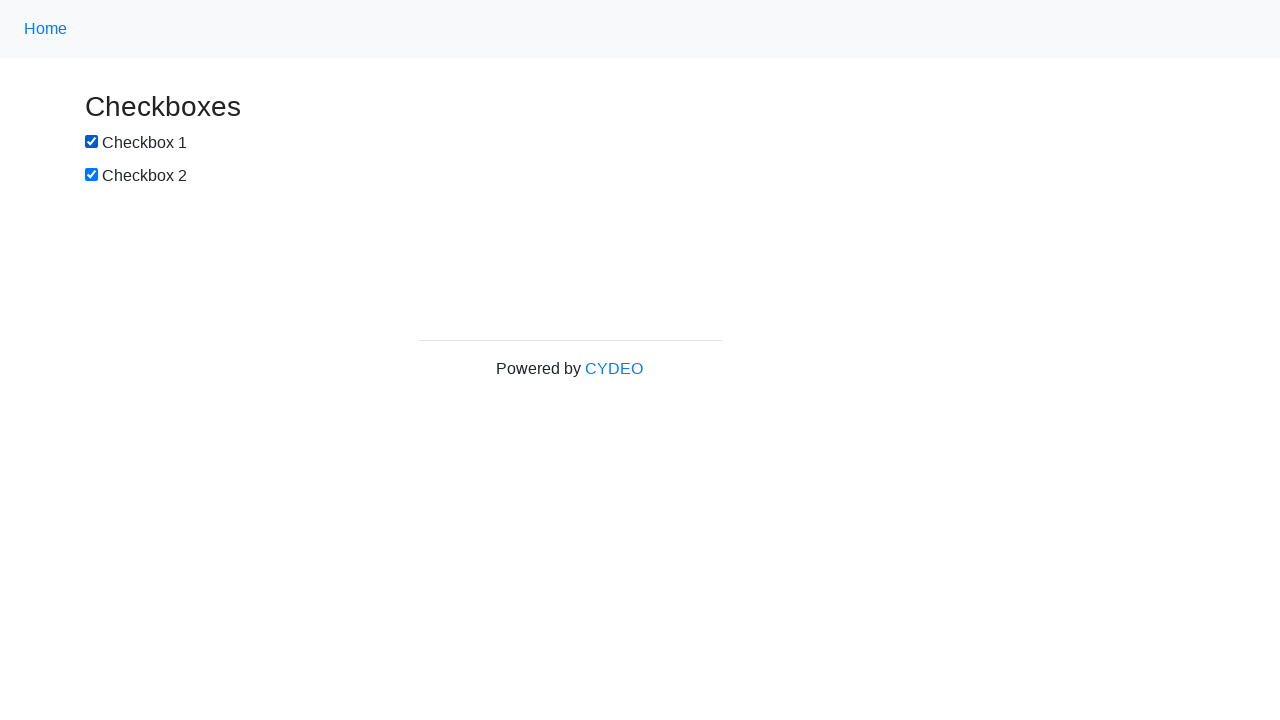

Clicked on Checkbox 2 (box2) at (92, 175) on input#box2
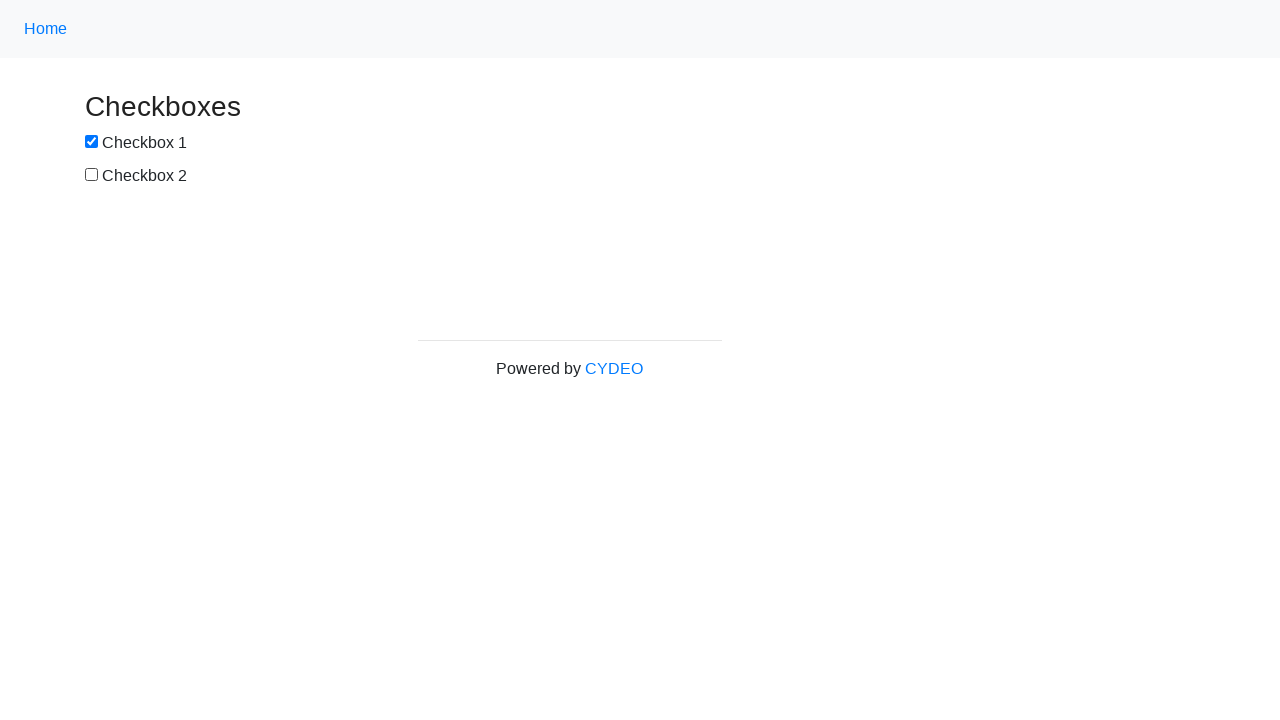

Verified that Checkbox 2 is unchecked after clicking pre-selected checkbox
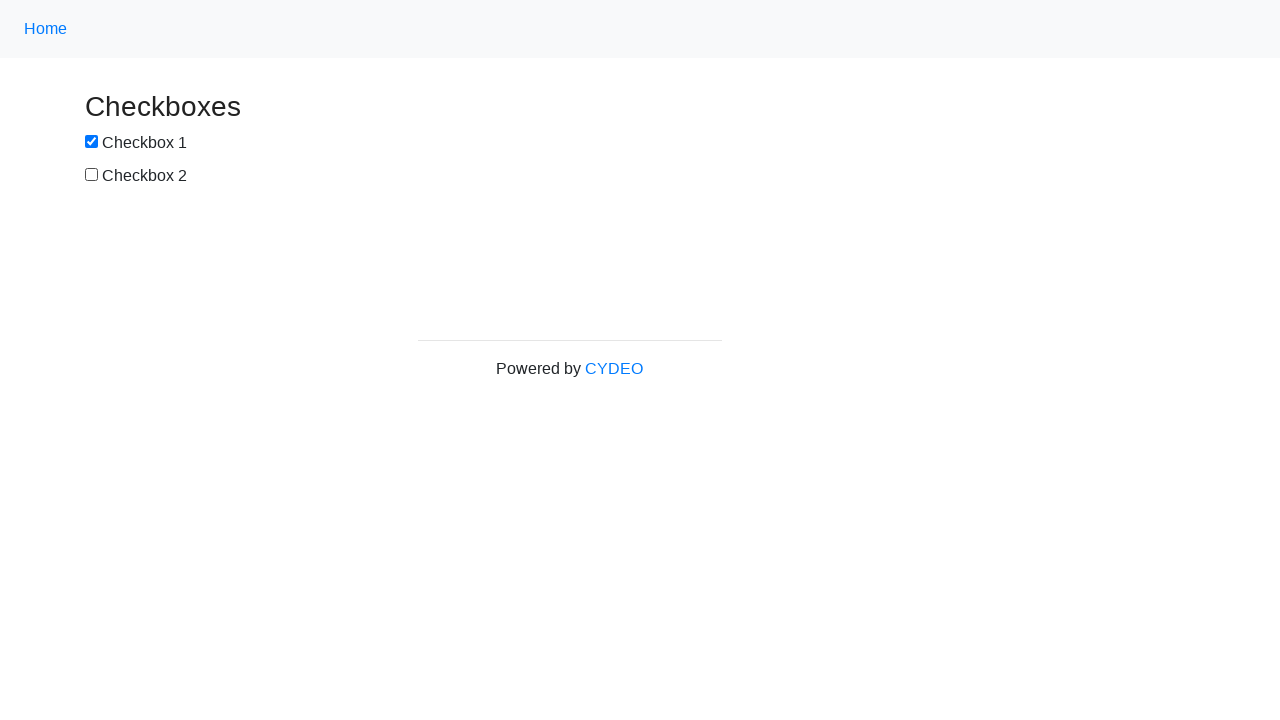

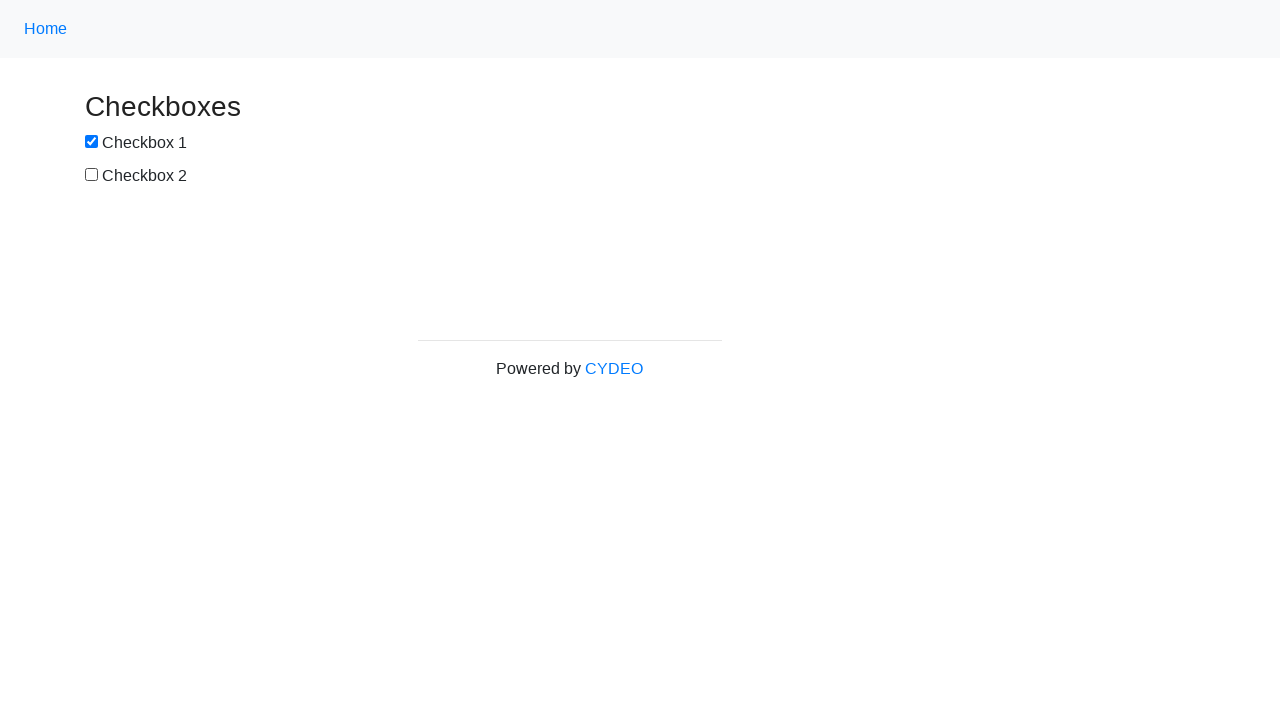